Tests double-click functionality by scrolling to a button and performing a double-click action on it

Starting URL: https://automationfc.github.io/basic-form/index.html

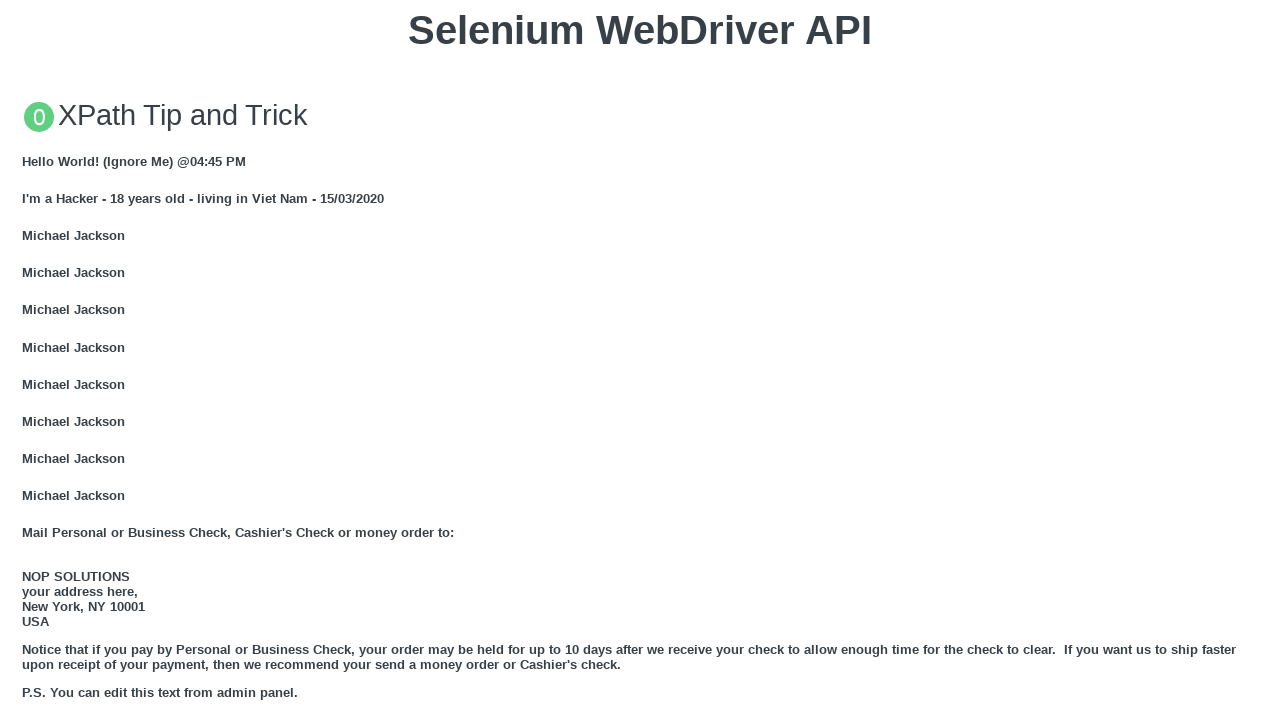

Located double-click button element
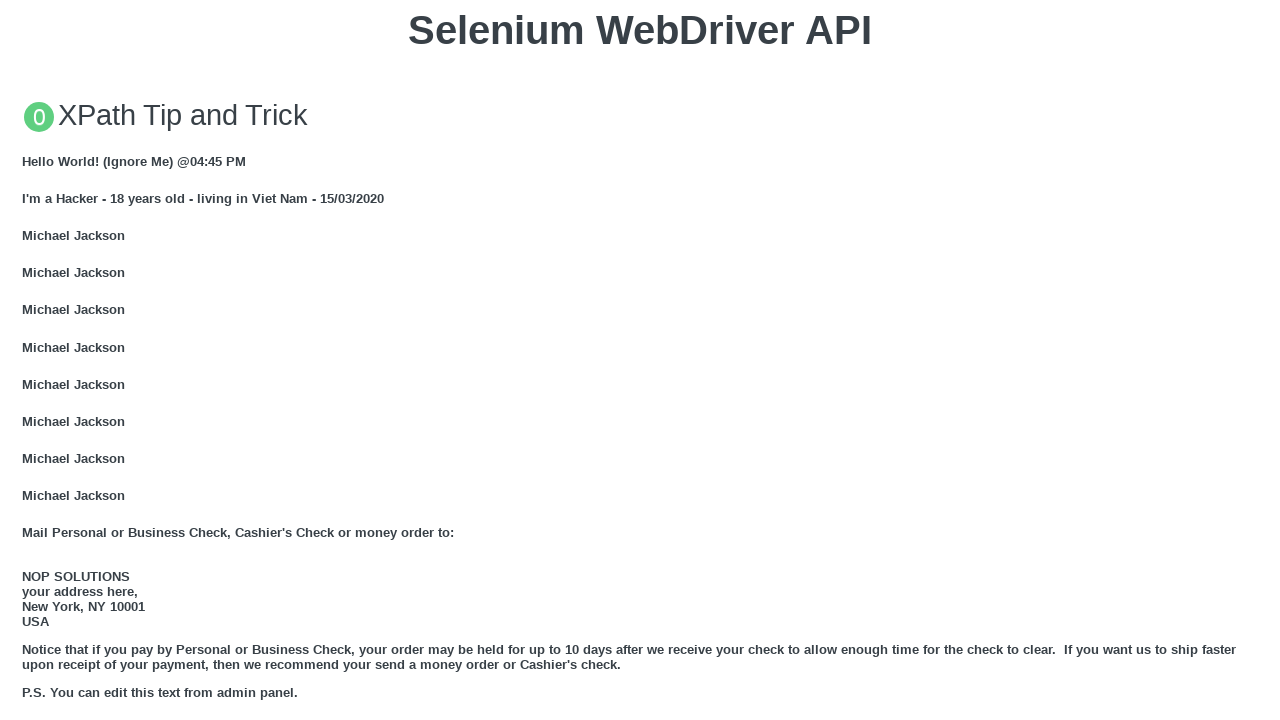

Scrolled to double-click button
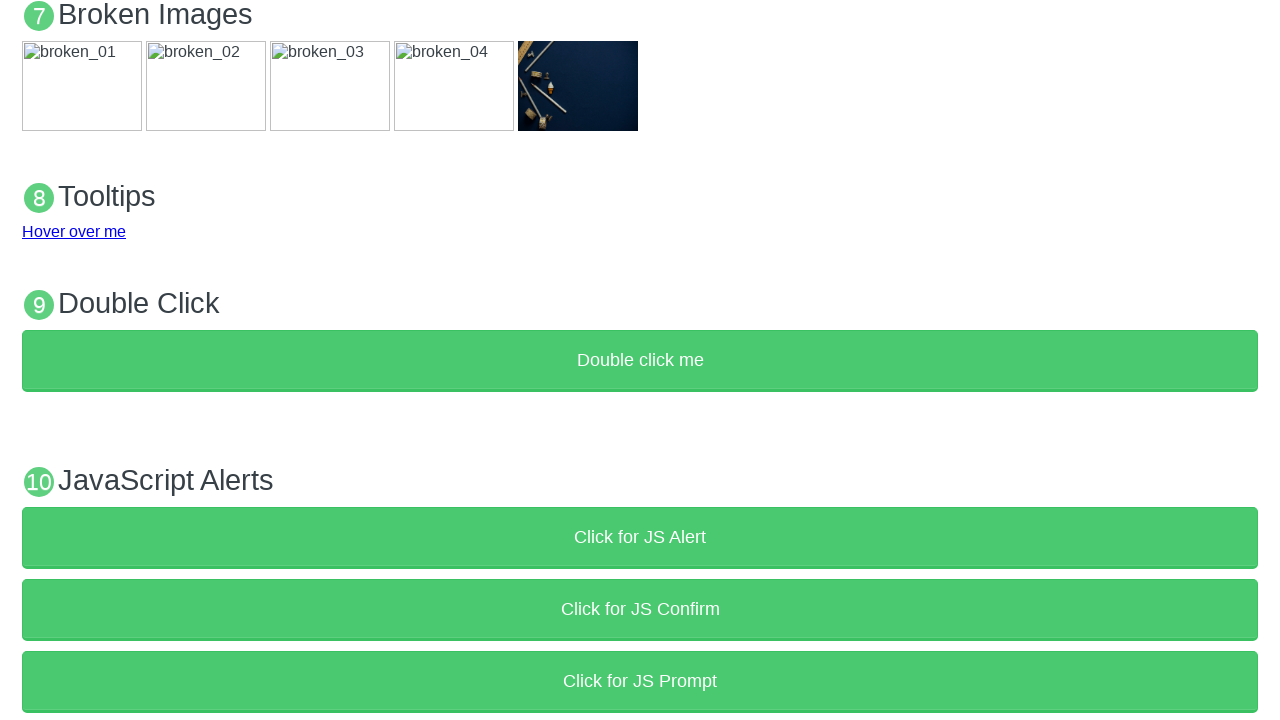

Performed double-click on button at (640, 361) on xpath=//button[text()='Double click me']
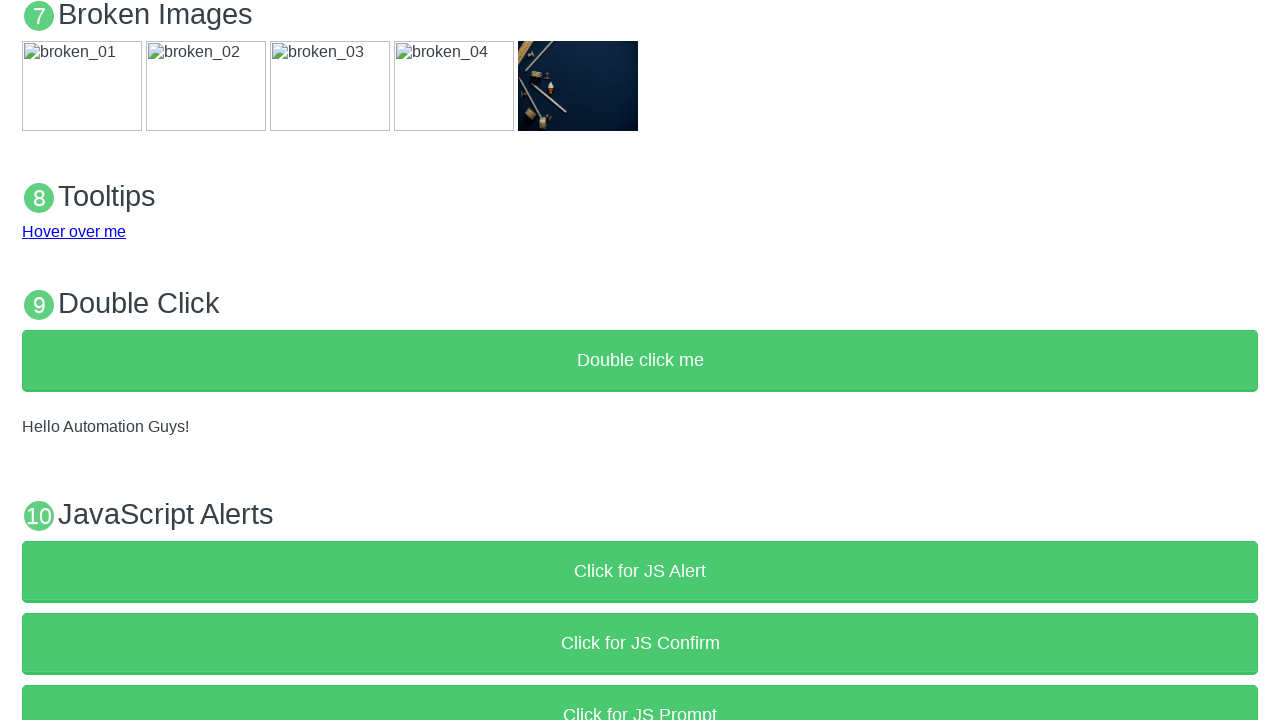

Success message 'Hello Automation Guys!' appeared
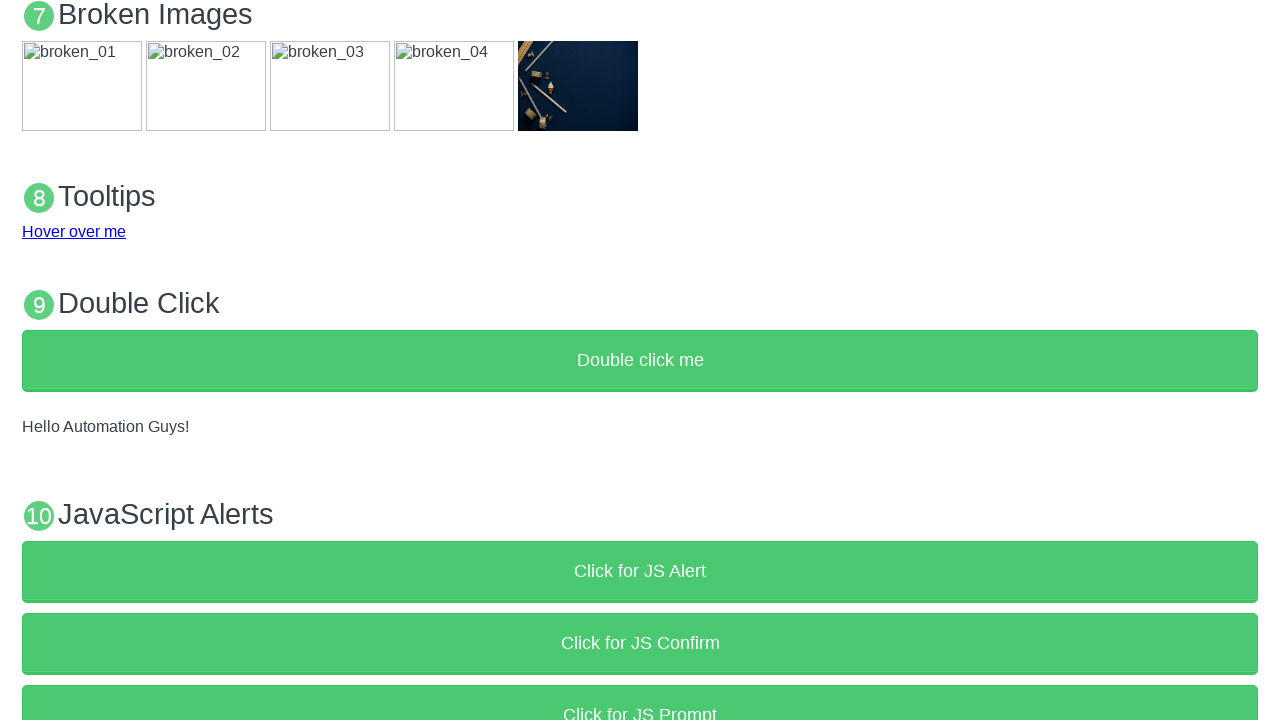

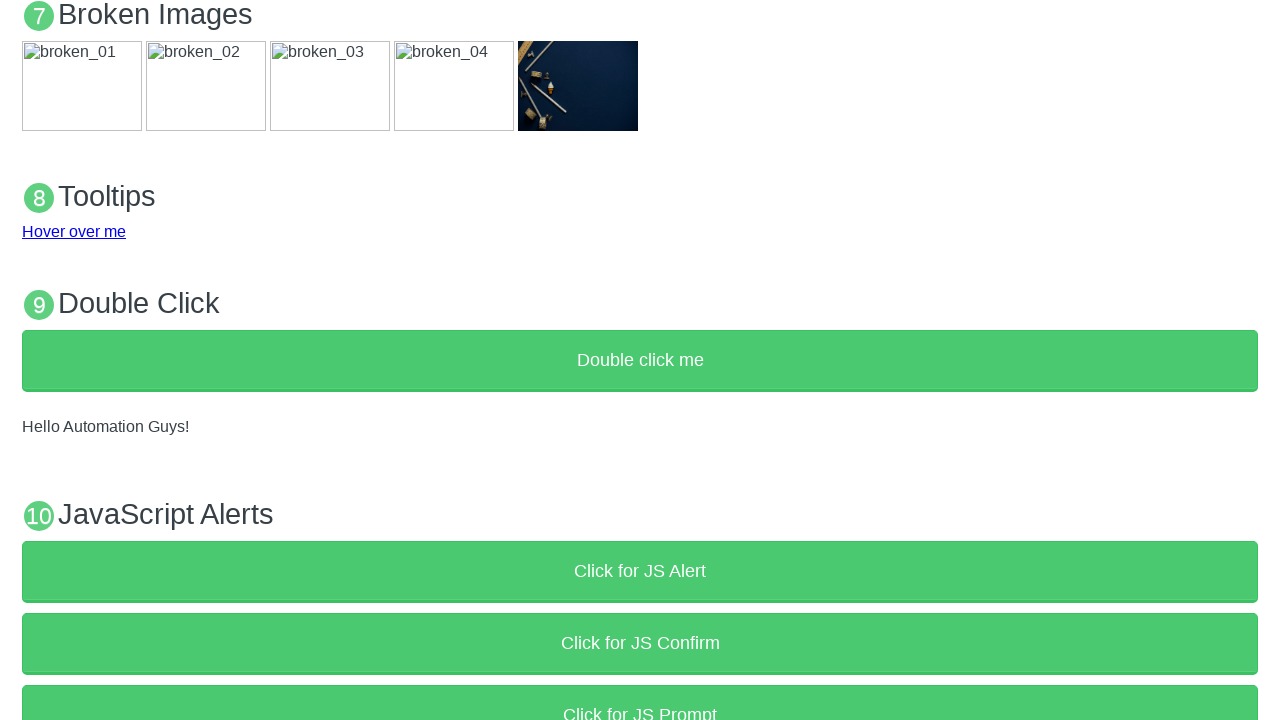